Tests radio button selection on a form by clicking the Male gender option

Starting URL: https://demoqa.com/automation-practice-form

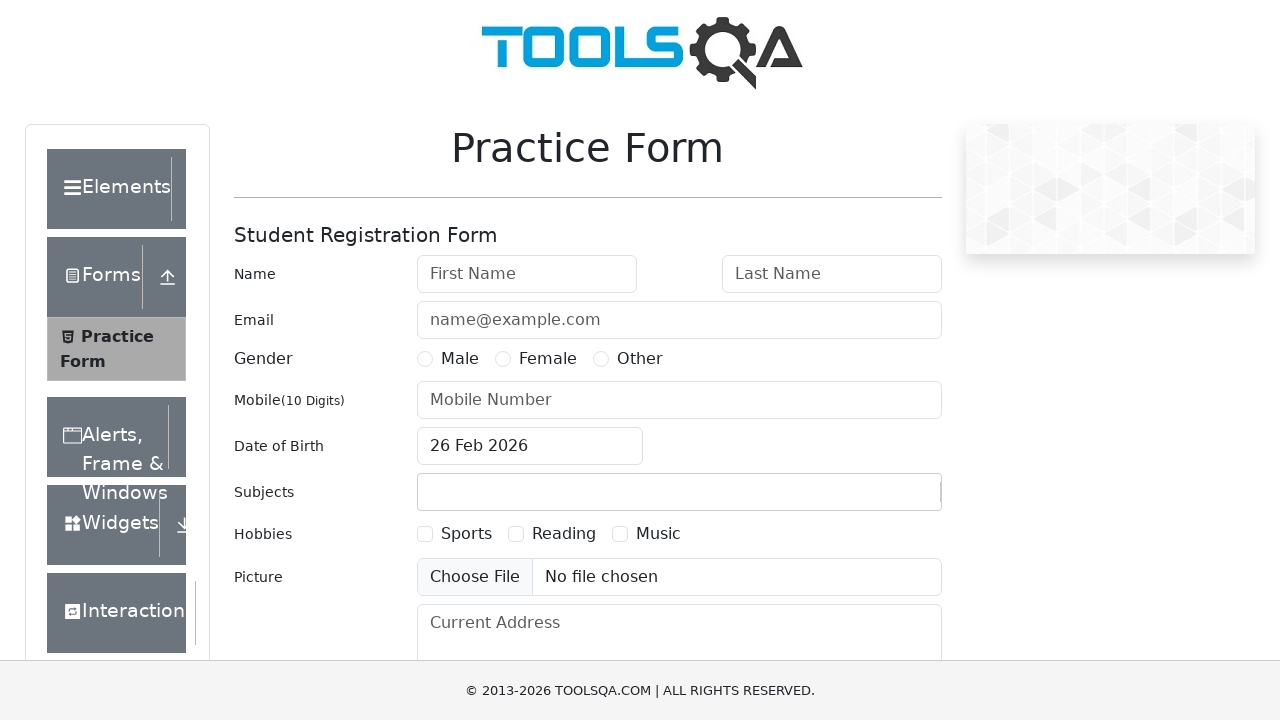

Clicked on Male radio button label at (460, 359) on xpath=//label[normalize-space()='Male']
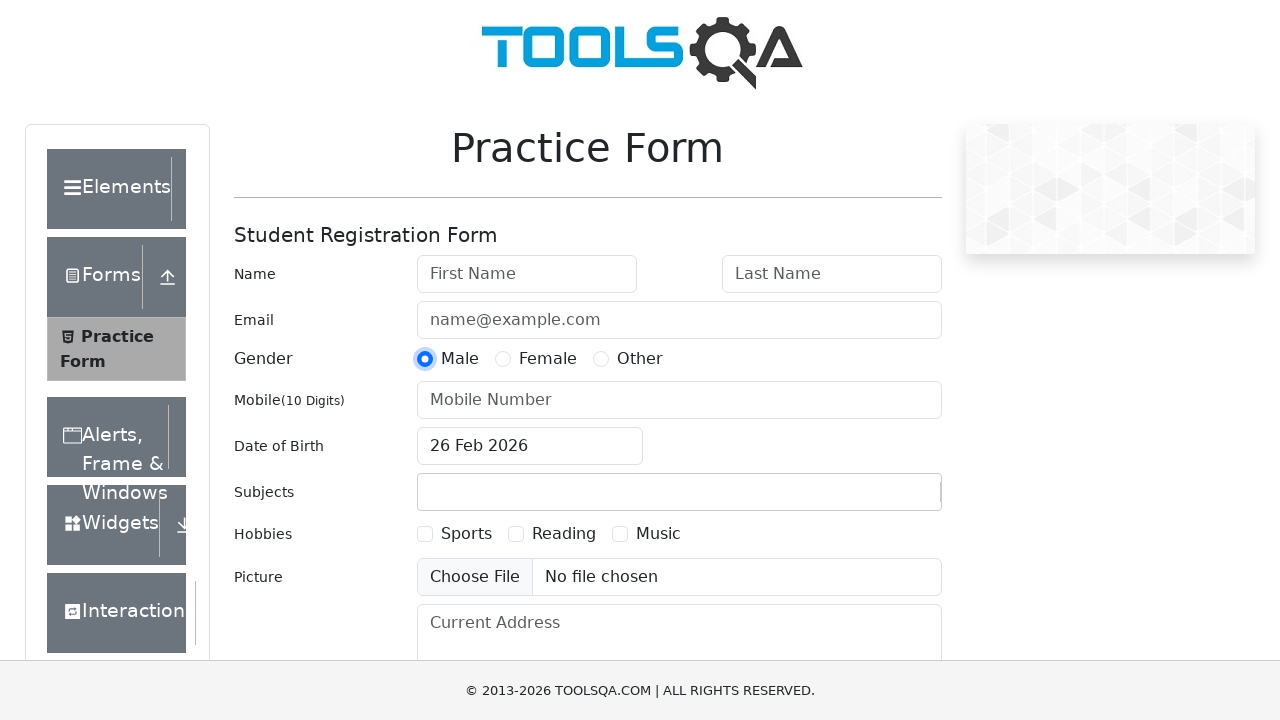

Waited 1000ms for Male radio button to be selected
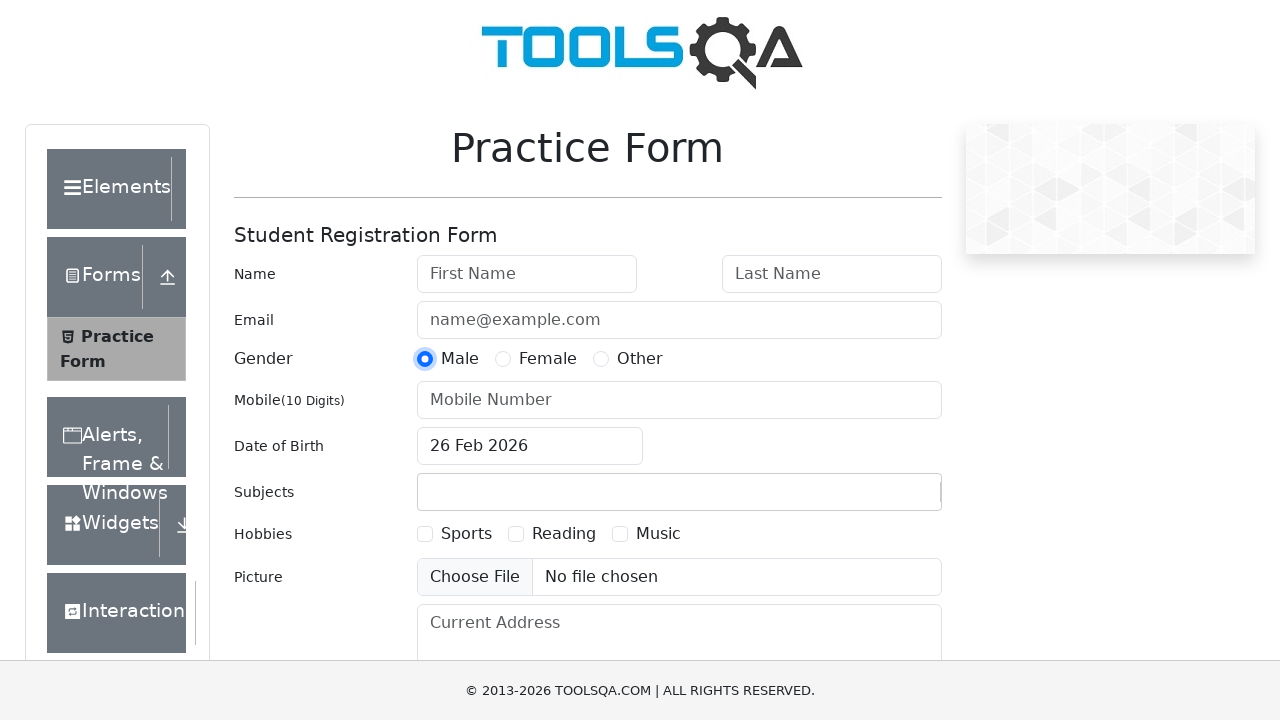

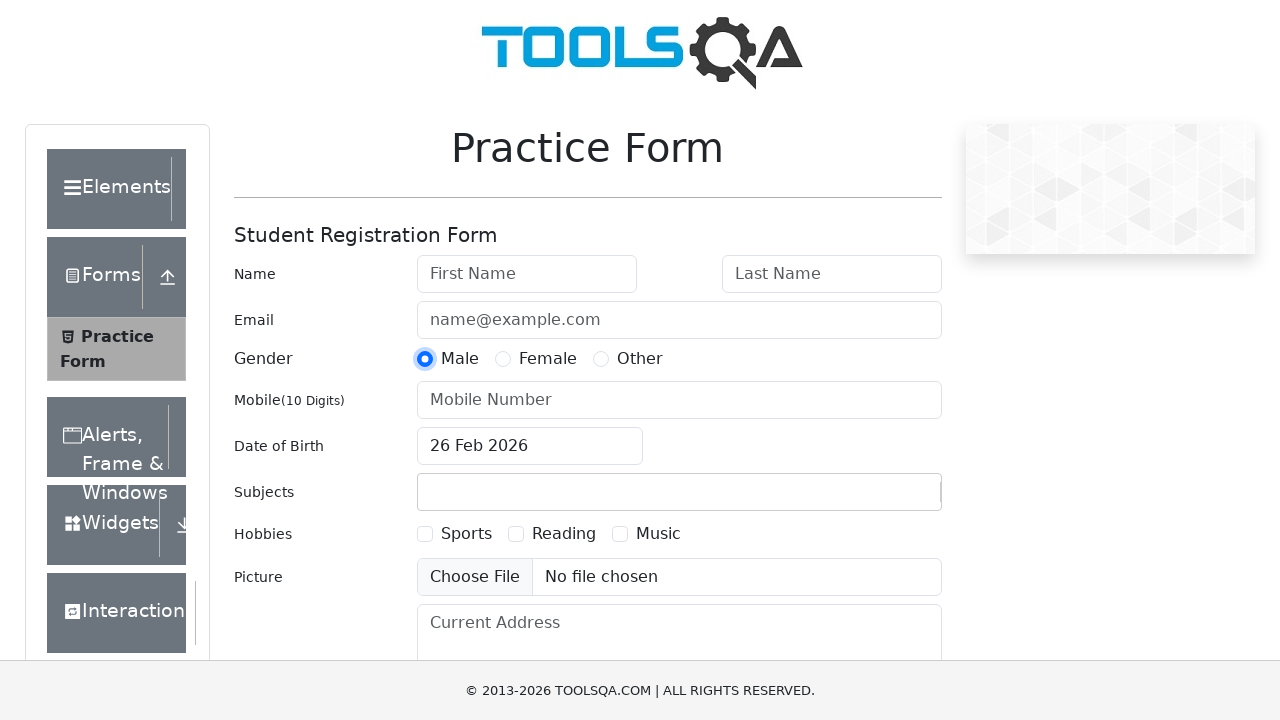